Tests that edits are cancelled when pressing Escape during editing.

Starting URL: https://demo.playwright.dev/todomvc

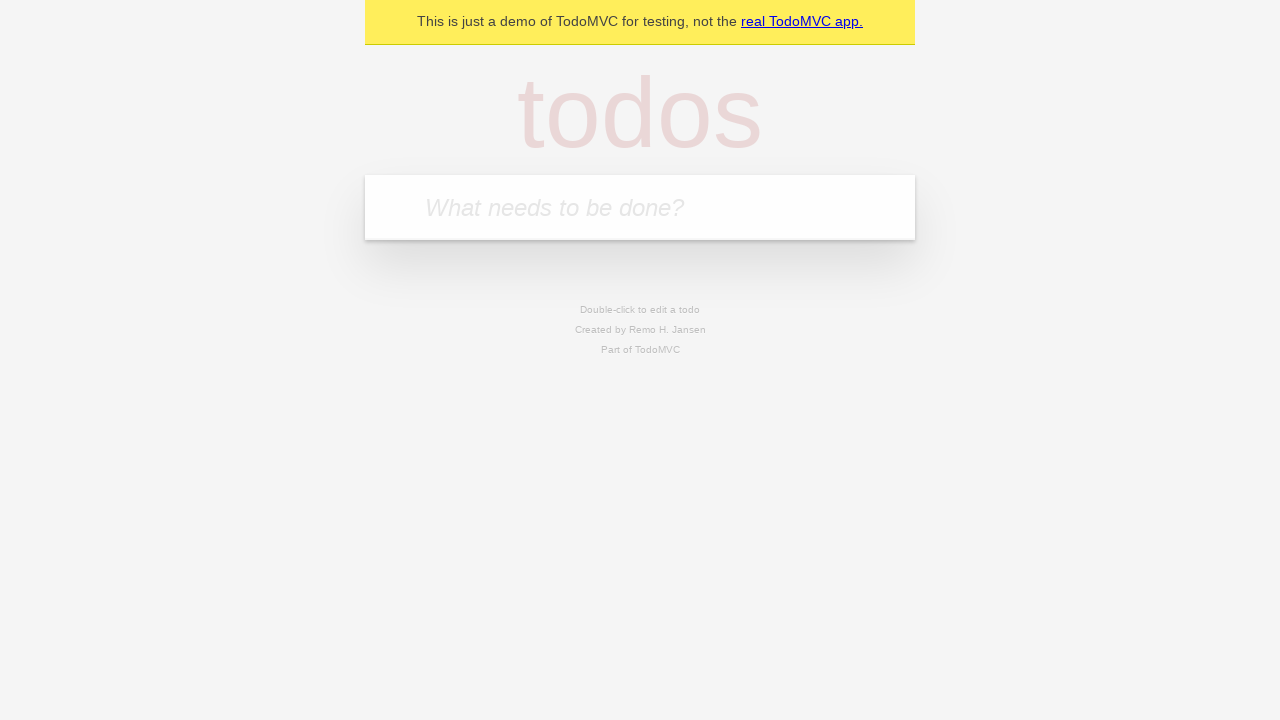

Filled new todo field with 'buy some cheese' on internal:attr=[placeholder="What needs to be done?"i]
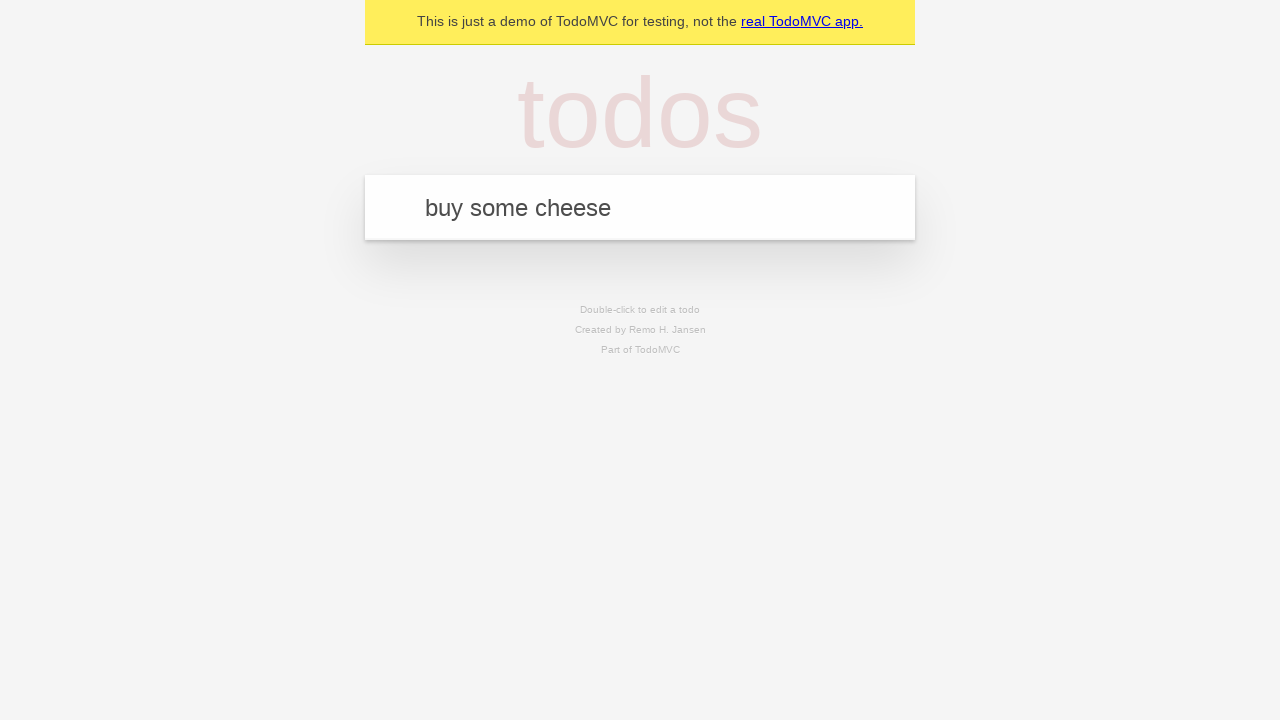

Pressed Enter to create first todo on internal:attr=[placeholder="What needs to be done?"i]
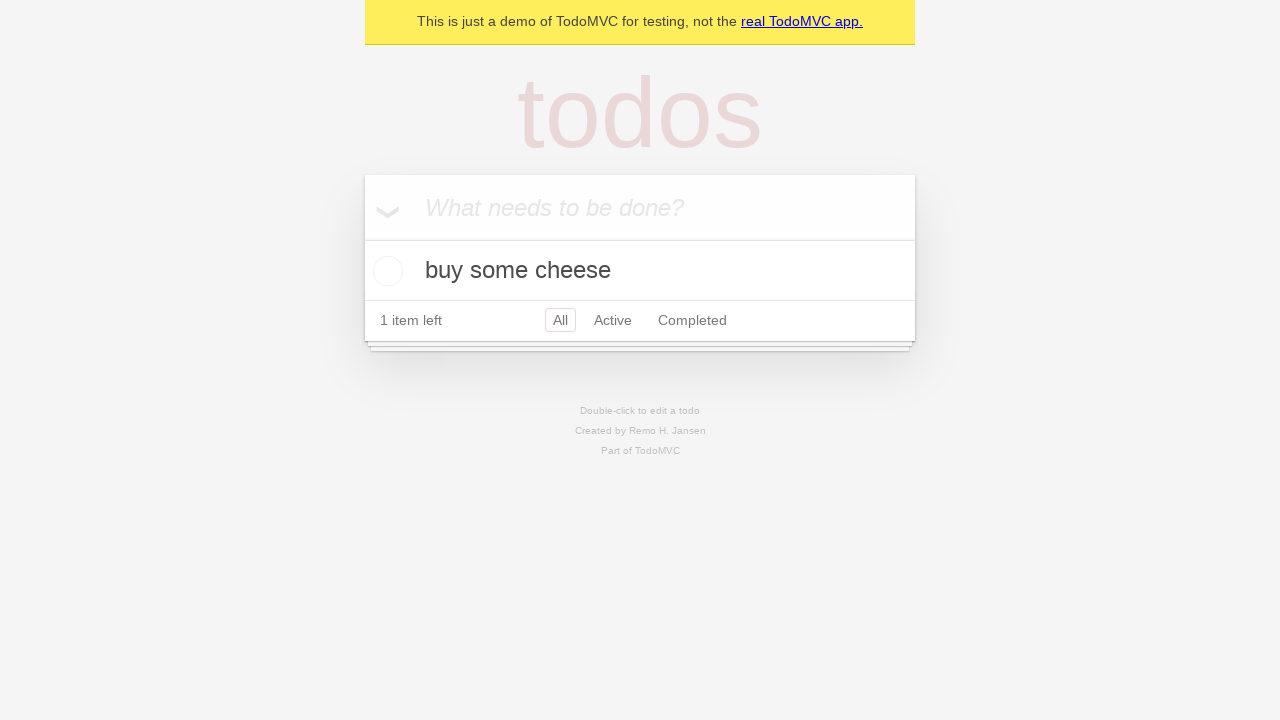

Filled new todo field with 'feed the cat' on internal:attr=[placeholder="What needs to be done?"i]
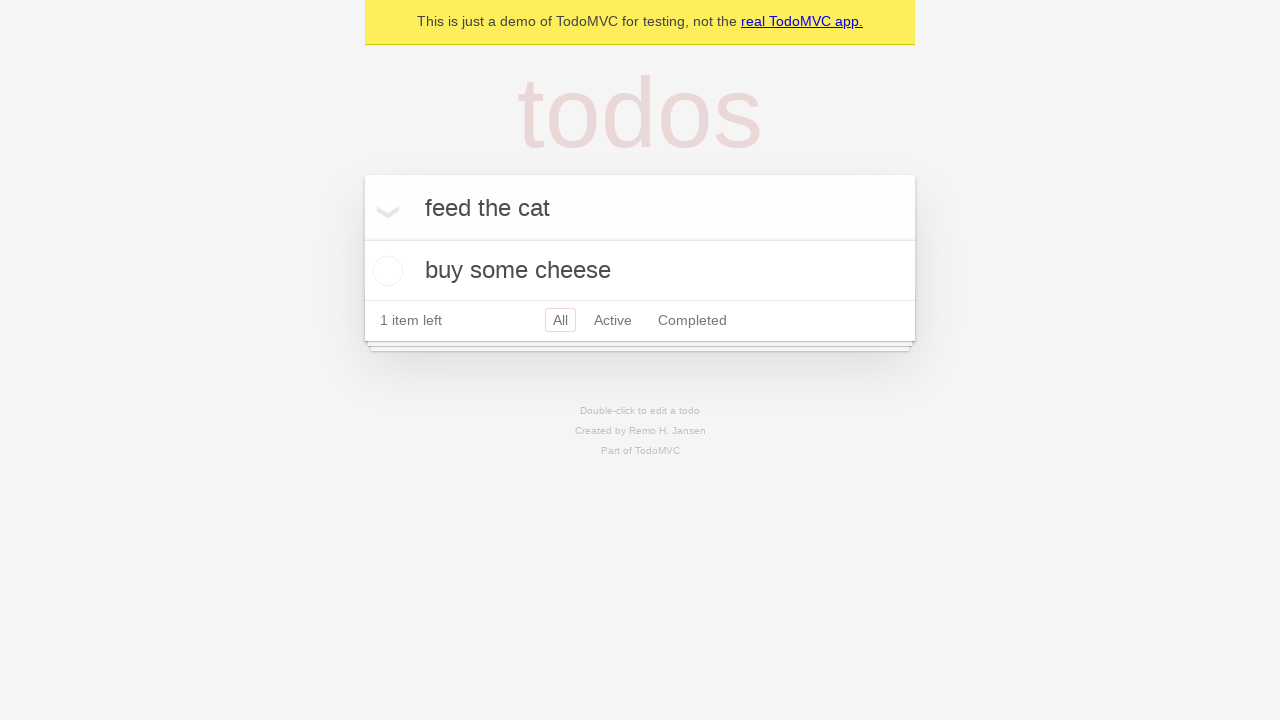

Pressed Enter to create second todo on internal:attr=[placeholder="What needs to be done?"i]
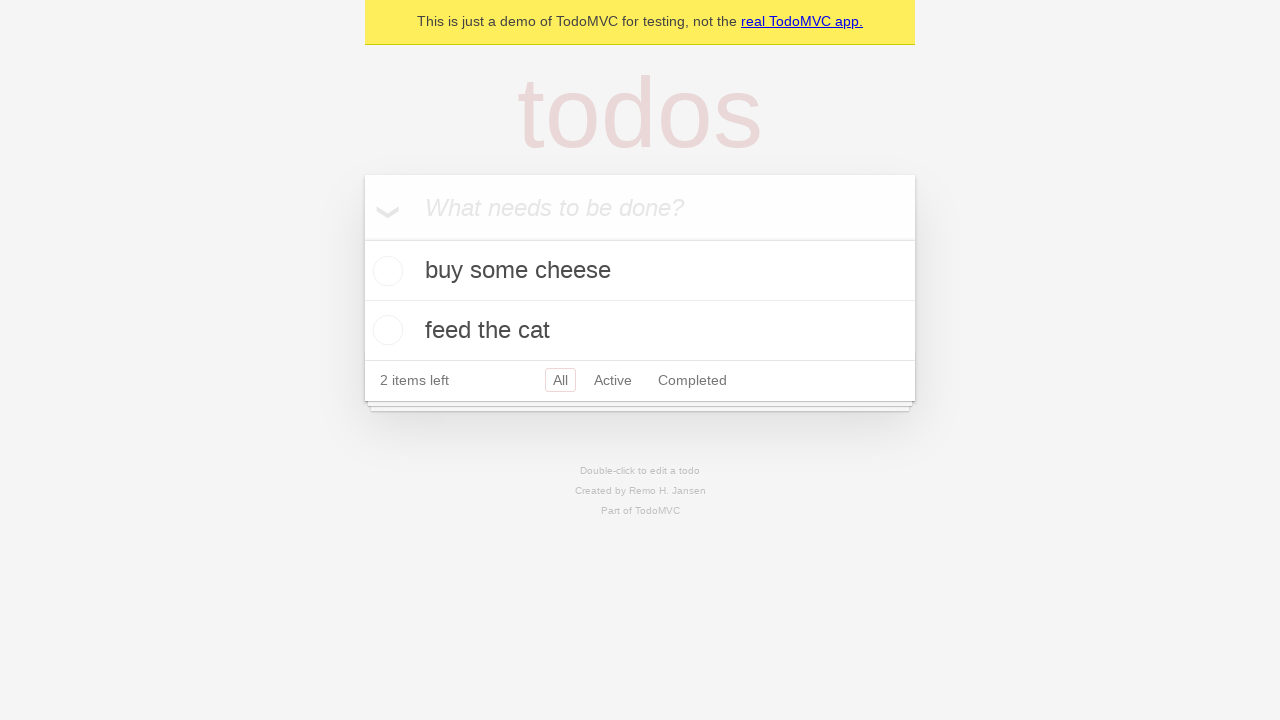

Filled new todo field with 'book a doctors appointment' on internal:attr=[placeholder="What needs to be done?"i]
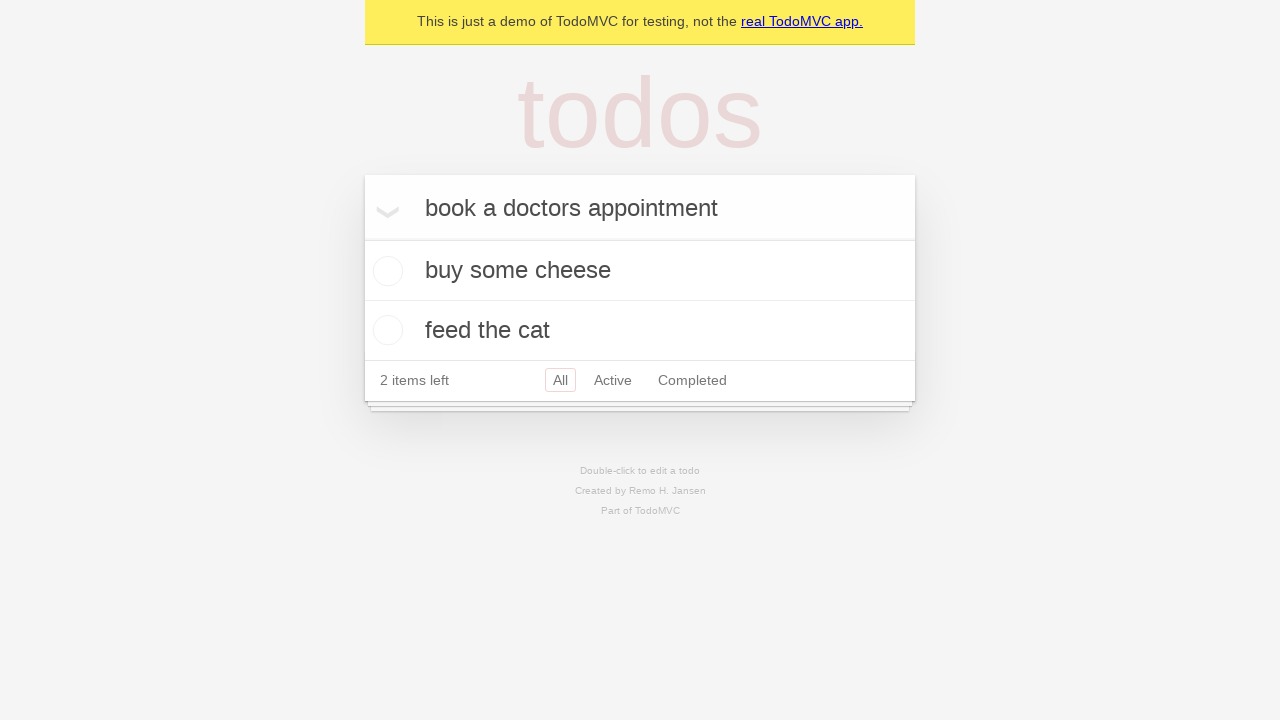

Pressed Enter to create third todo on internal:attr=[placeholder="What needs to be done?"i]
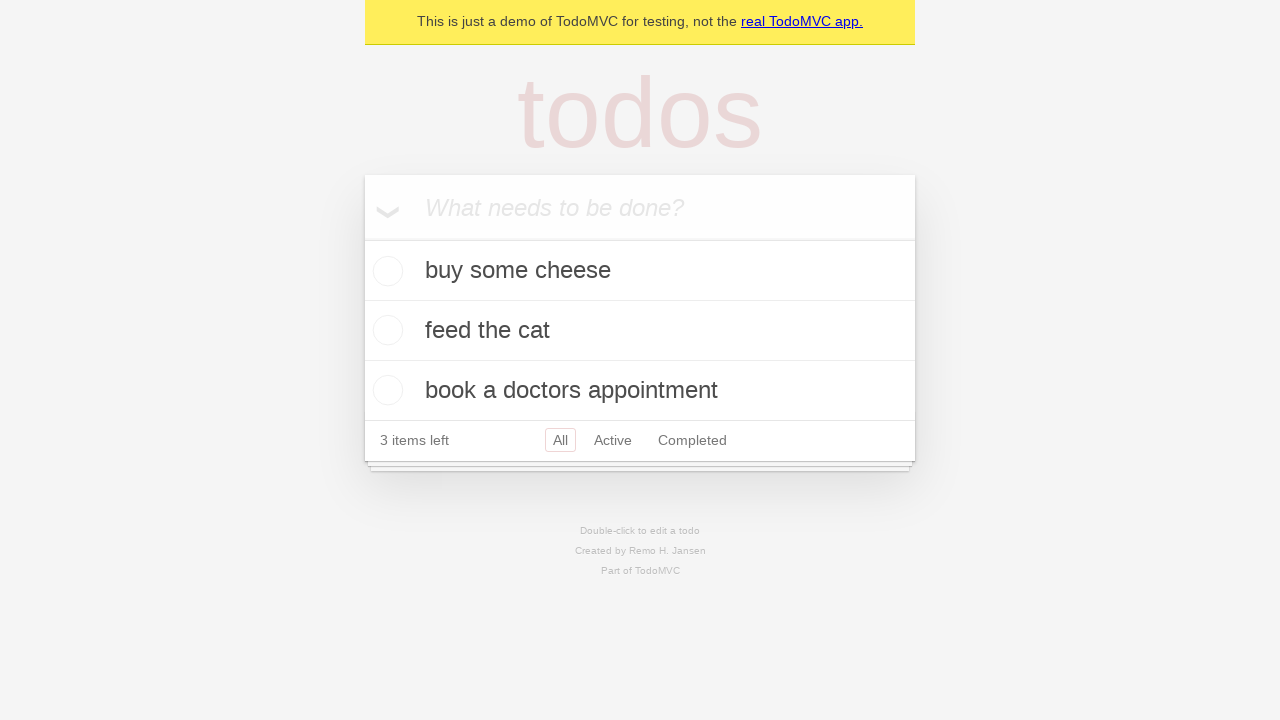

Double-clicked second todo item to enter edit mode at (640, 331) on internal:testid=[data-testid="todo-item"s] >> nth=1
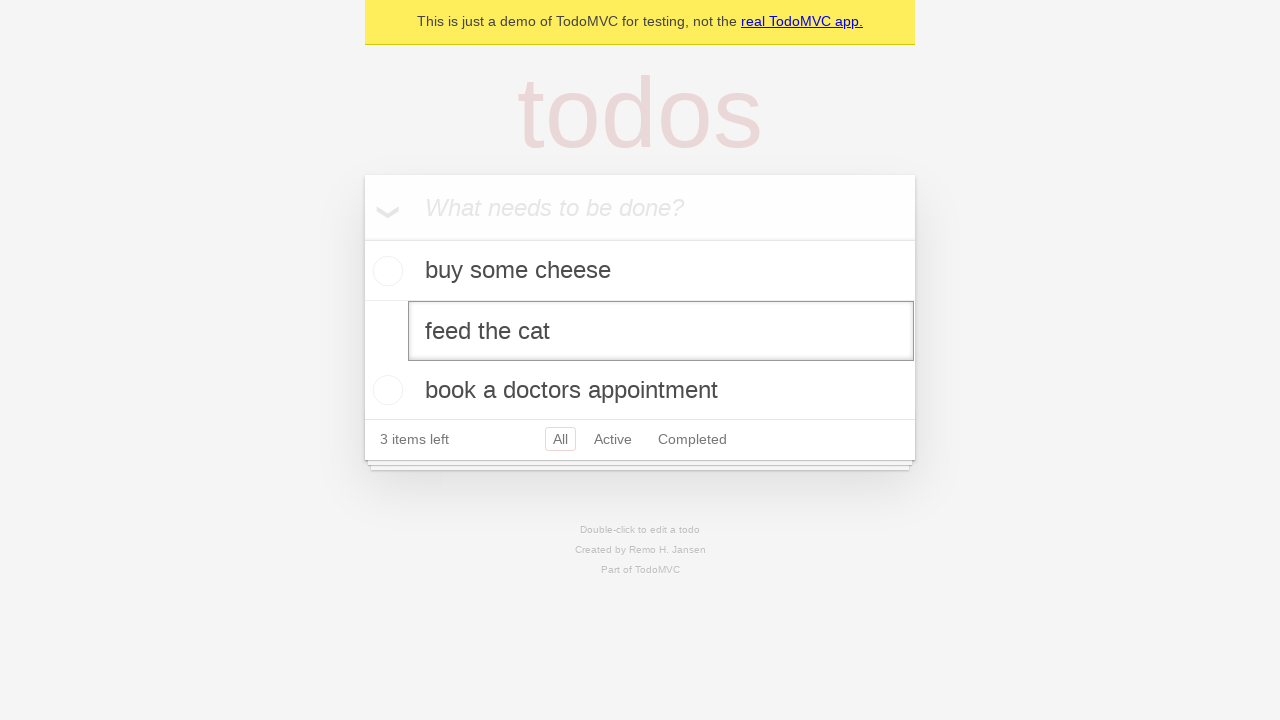

Filled edit field with 'buy some sausages' on internal:testid=[data-testid="todo-item"s] >> nth=1 >> internal:role=textbox[nam
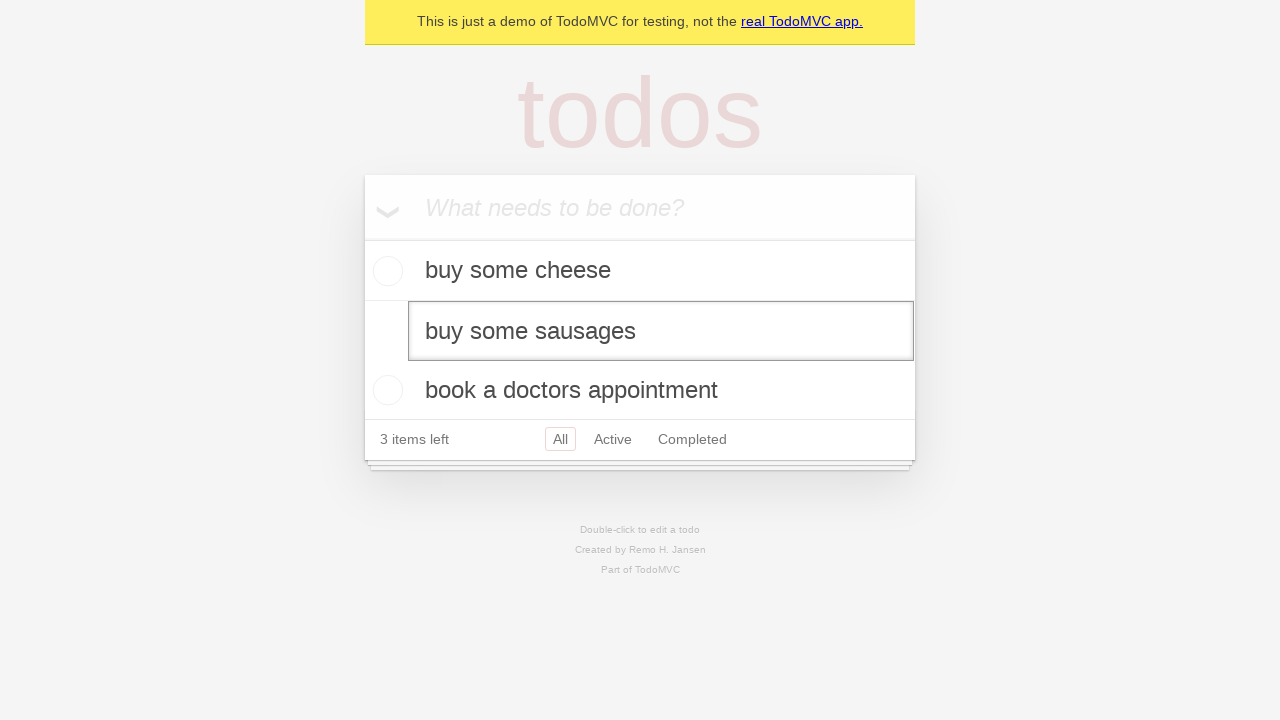

Pressed Escape to cancel edit on internal:testid=[data-testid="todo-item"s] >> nth=1 >> internal:role=textbox[nam
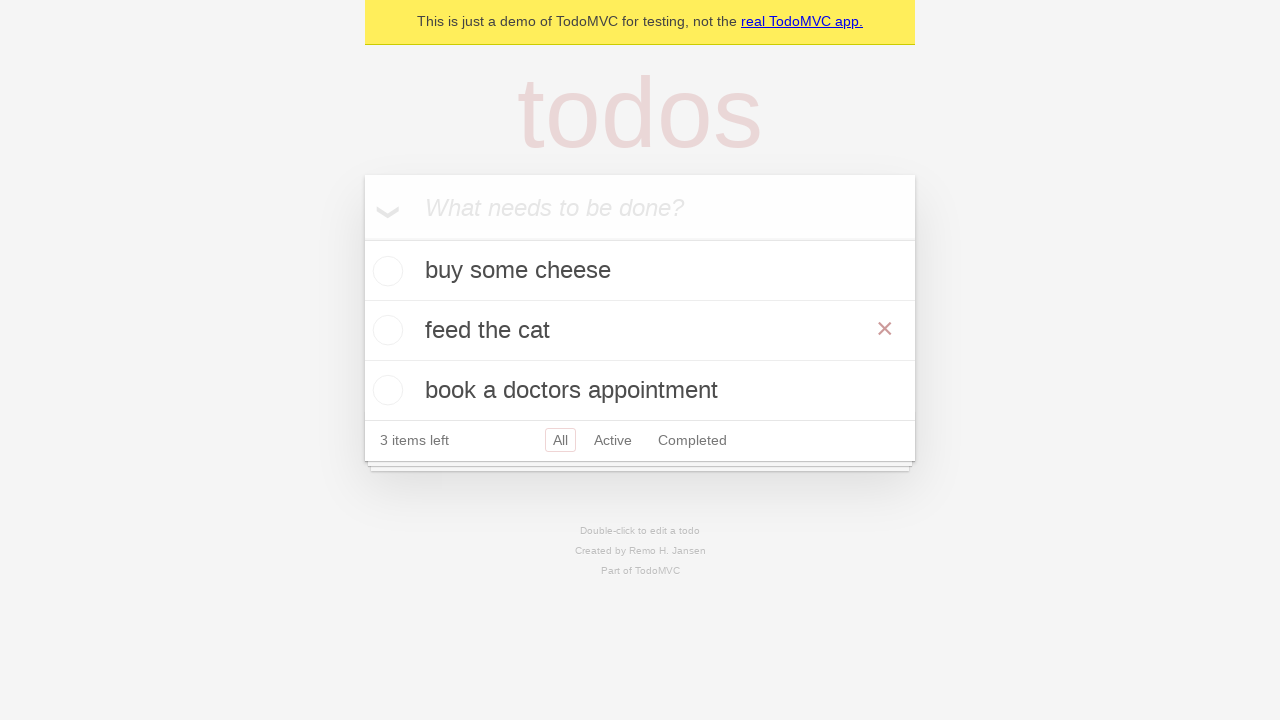

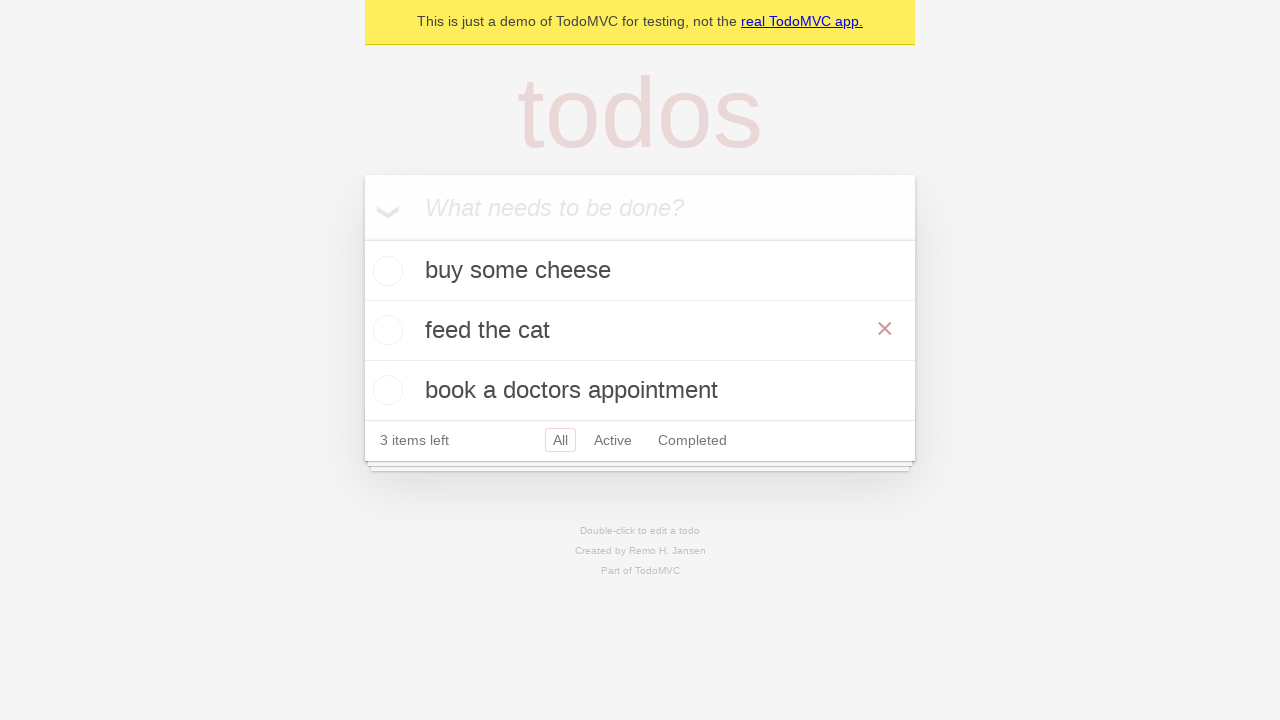